Tests the signature pad functionality by drawing a square shape using drag and drop actions, then clearing the drawing

Starting URL: http://szimek.github.io/signature_pad/

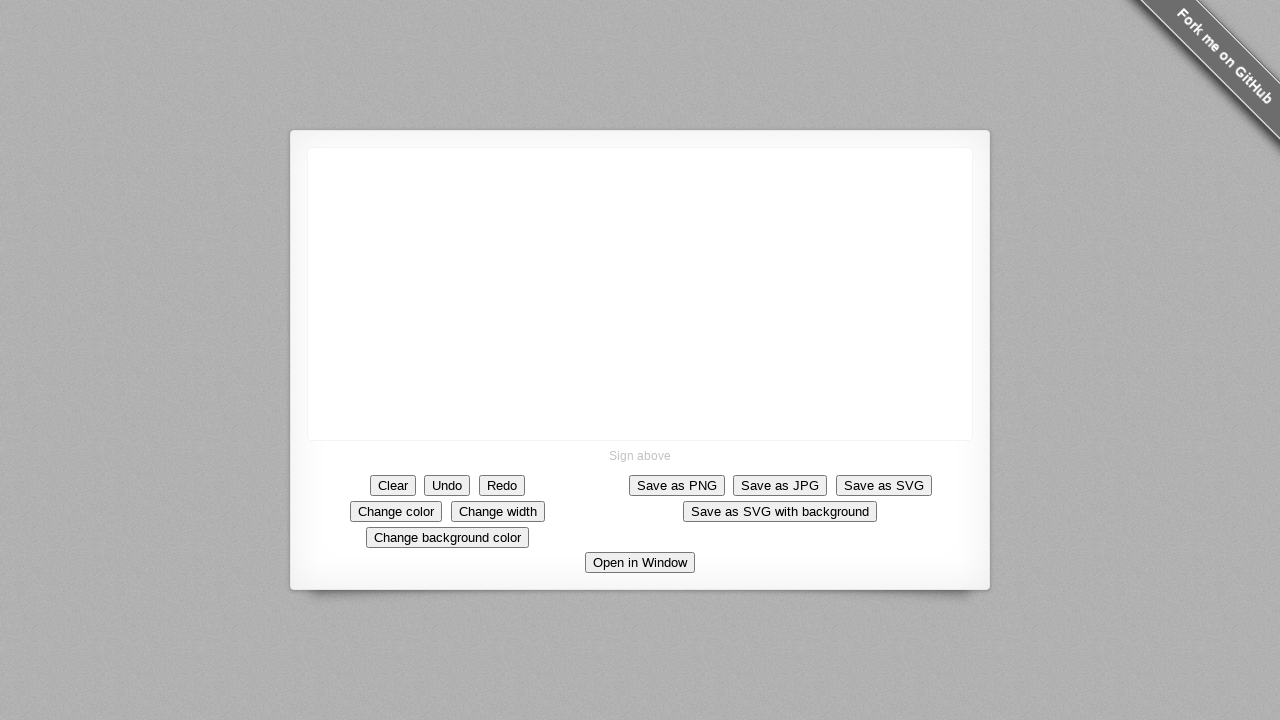

Located signature pad canvas area
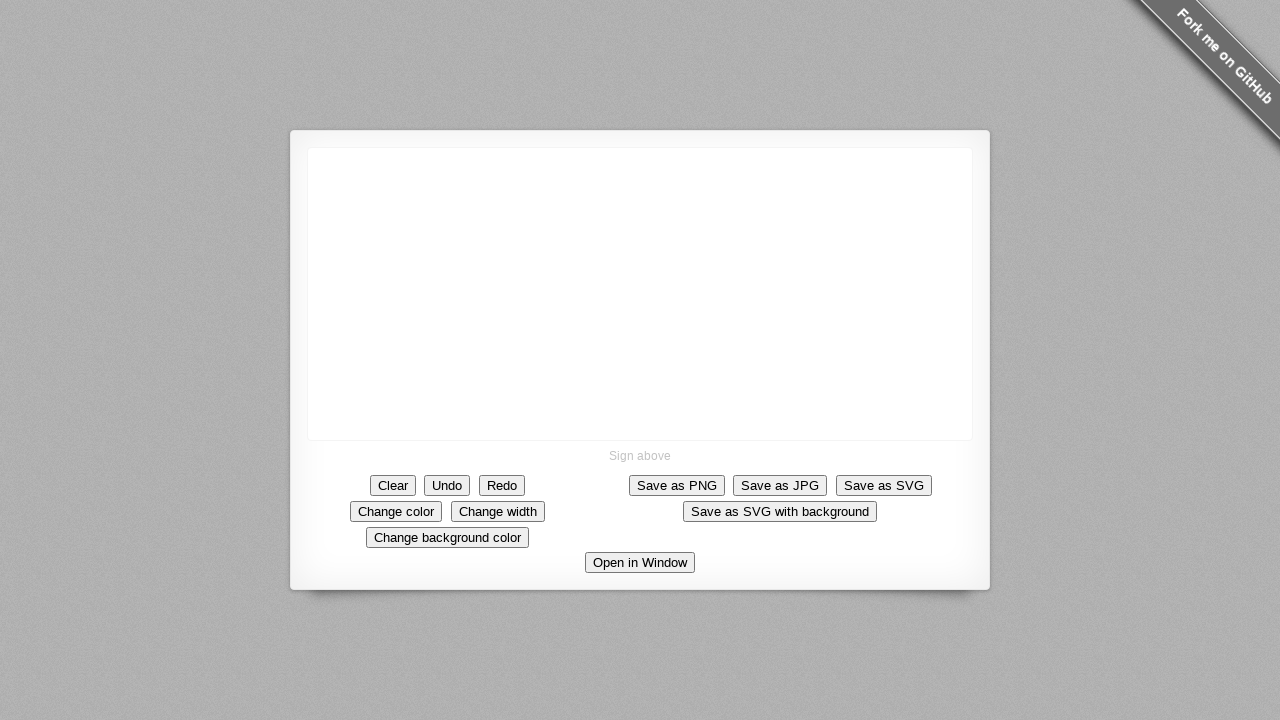

Retrieved bounding box of signature pad
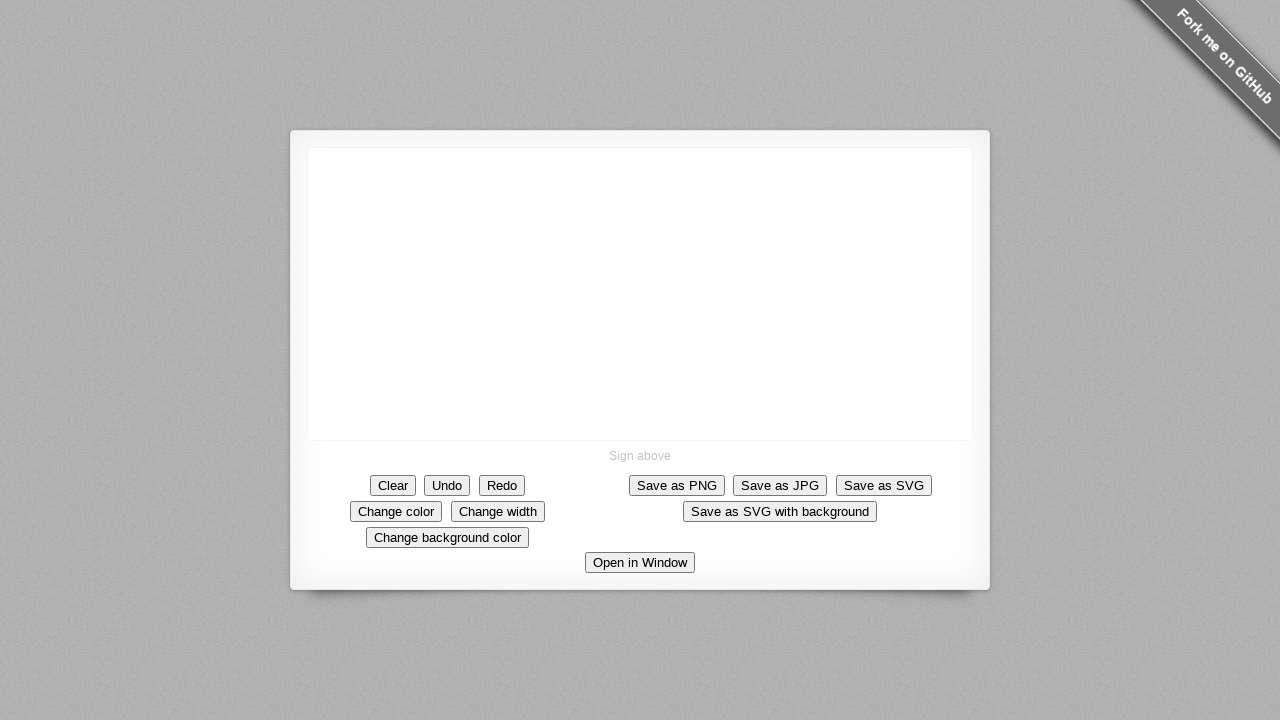

Moved mouse to starting position for drawing square at (357, 197)
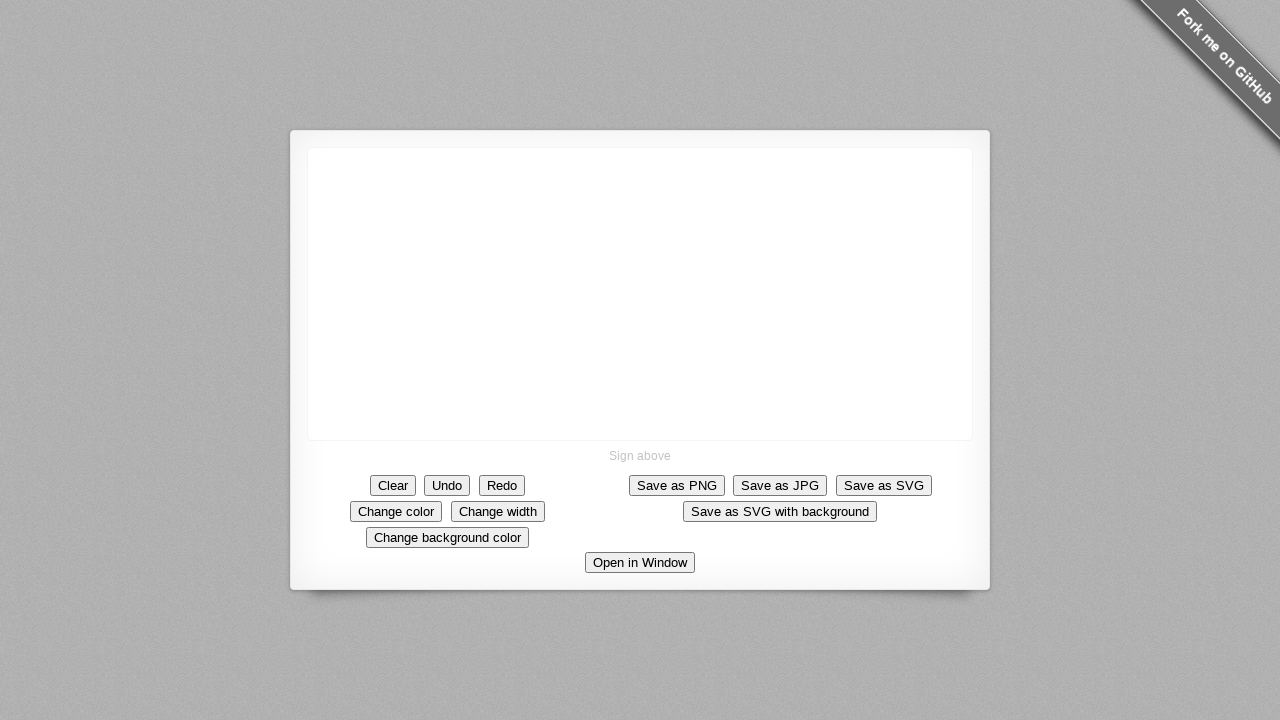

Pressed mouse button down to begin drawing at (357, 197)
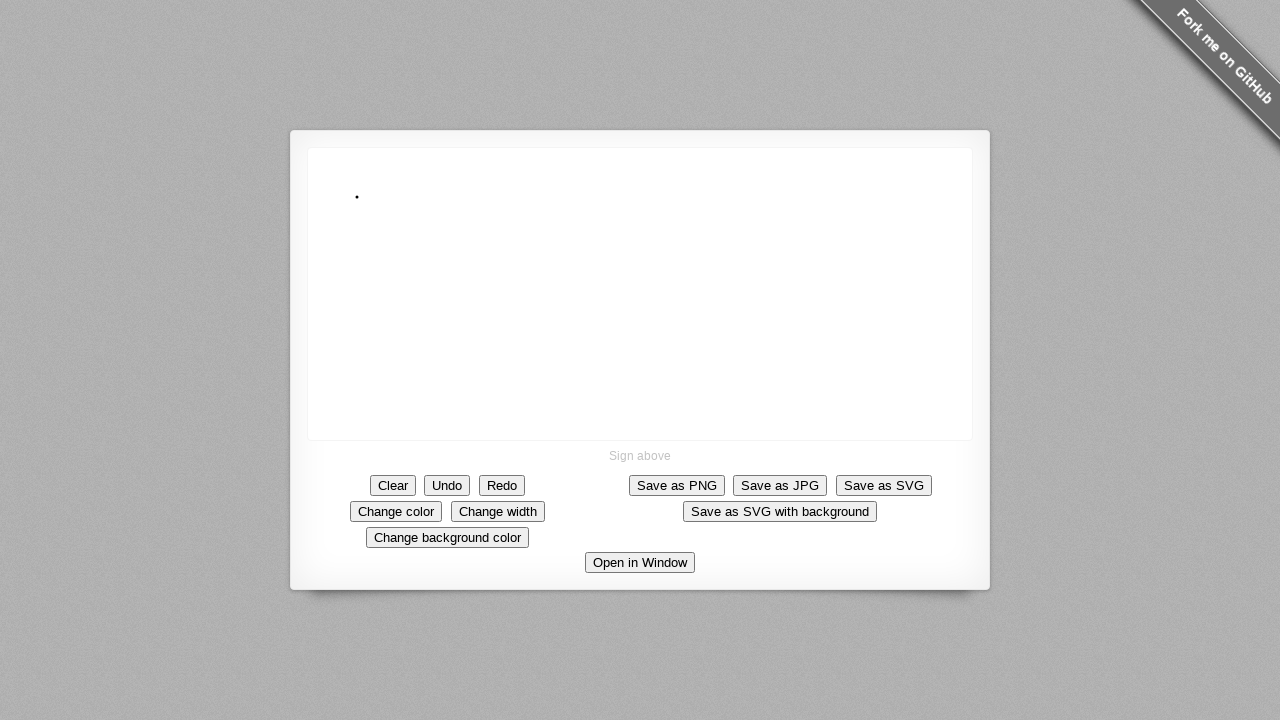

Moved mouse right to draw first side of square at (457, 197)
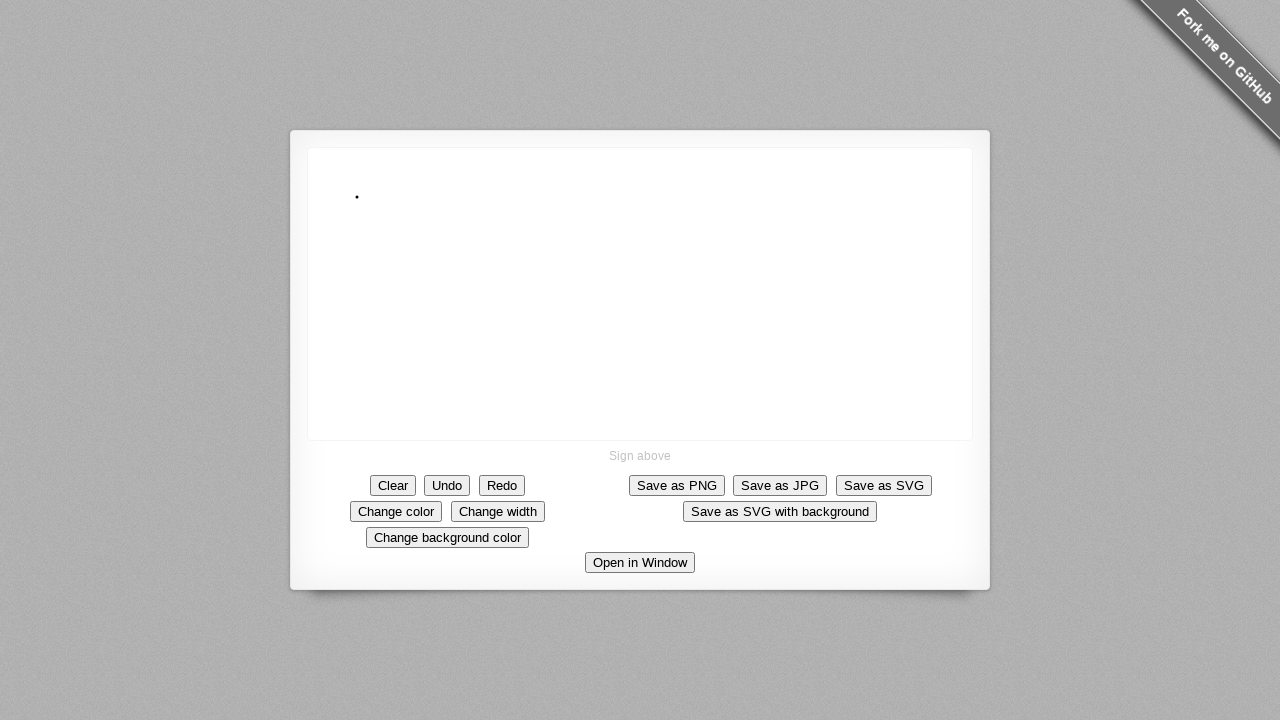

Moved mouse down to draw second side of square at (457, 297)
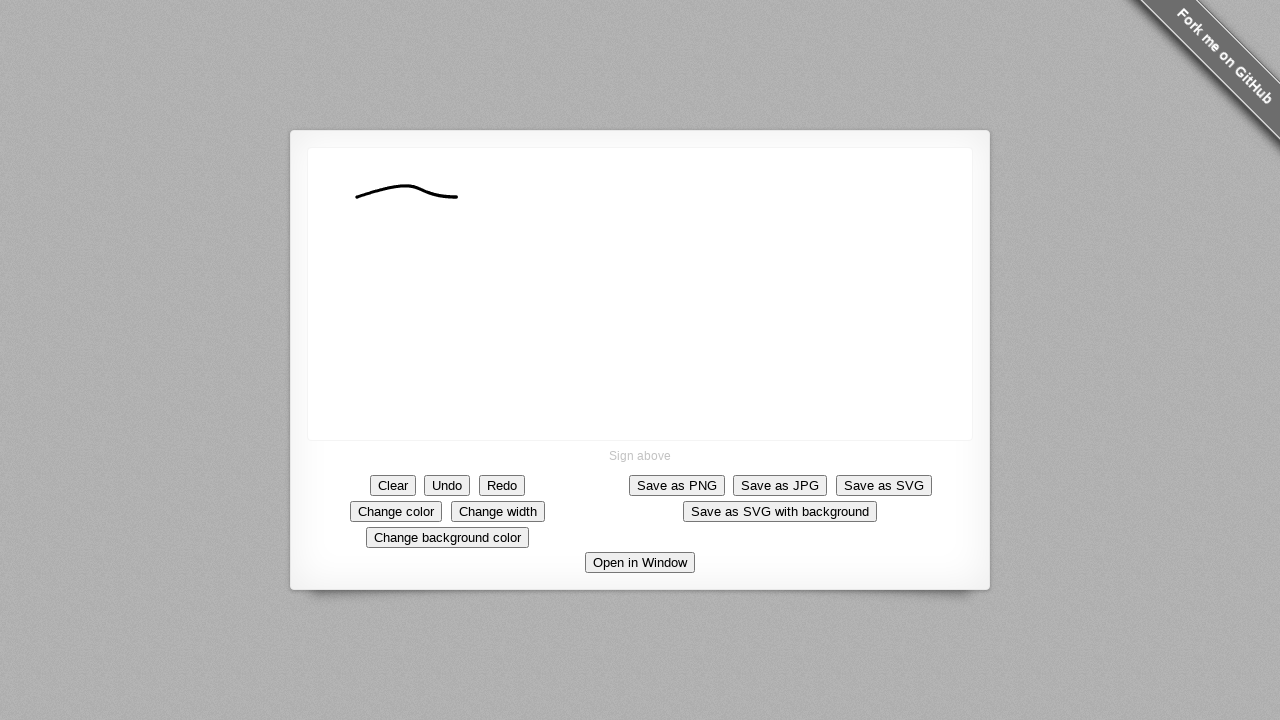

Moved mouse left to draw third side of square at (357, 297)
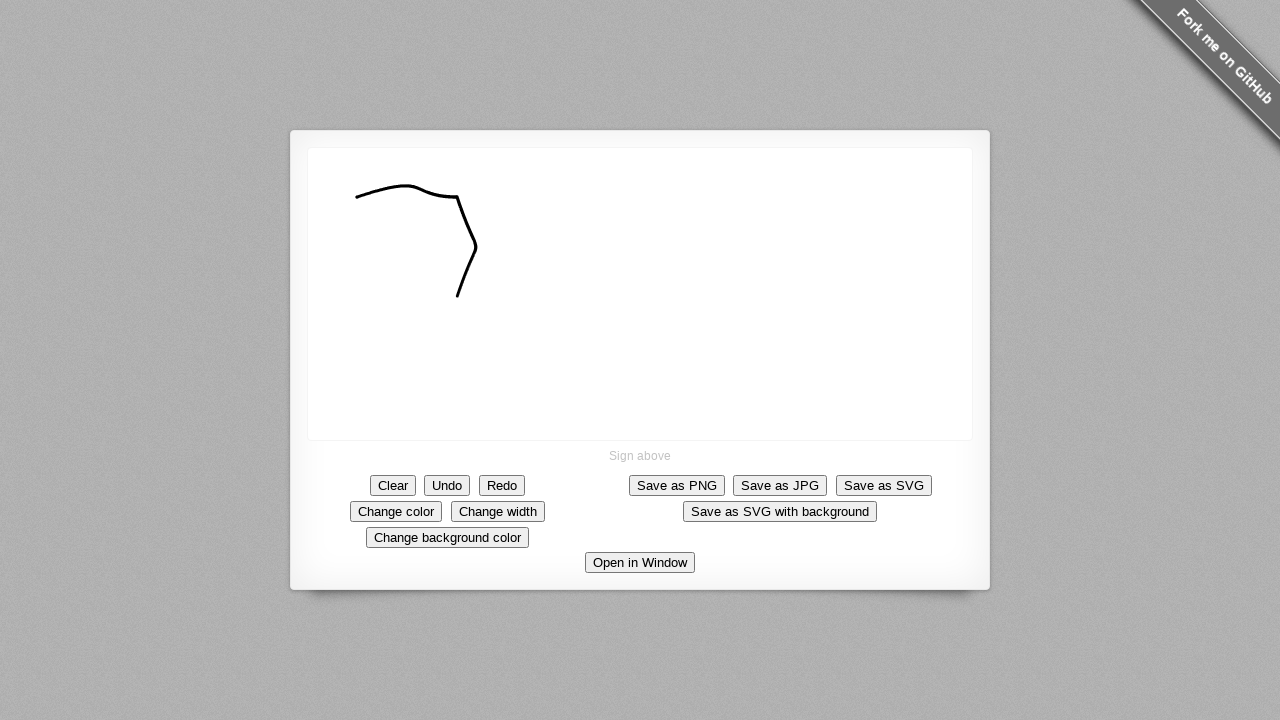

Moved mouse up to complete the square drawing at (357, 197)
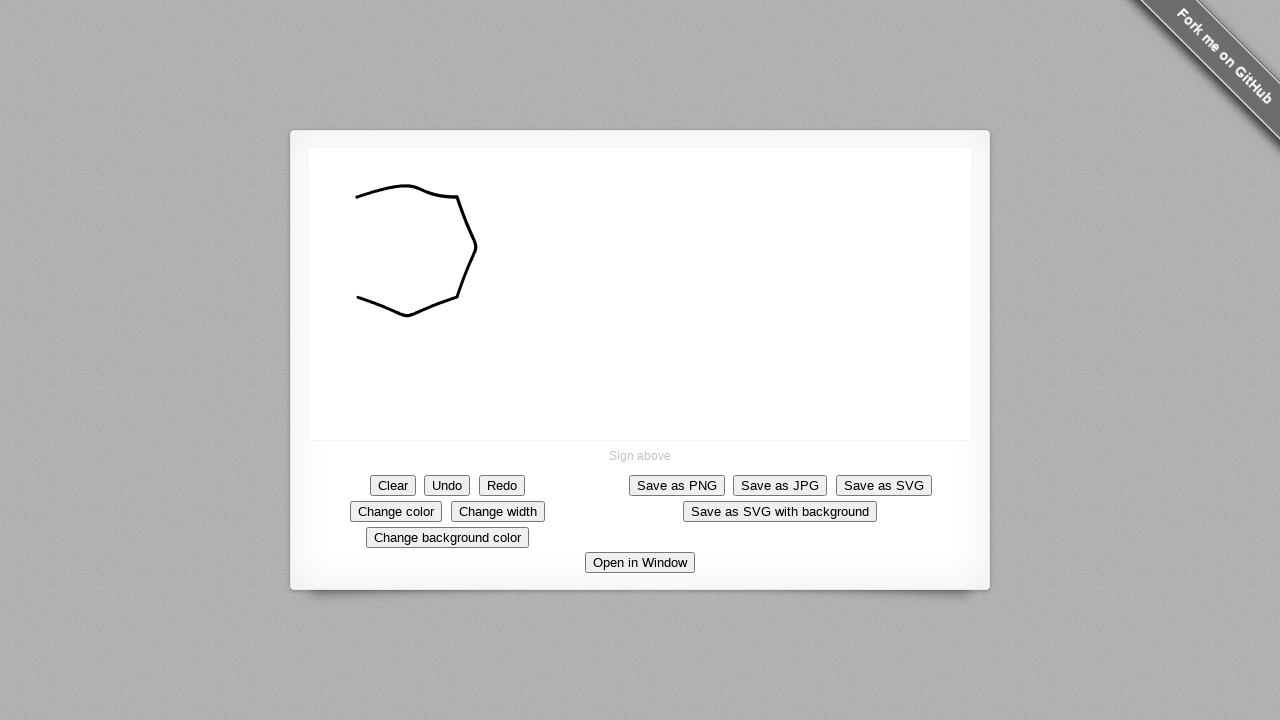

Released mouse button to finish drawing at (357, 197)
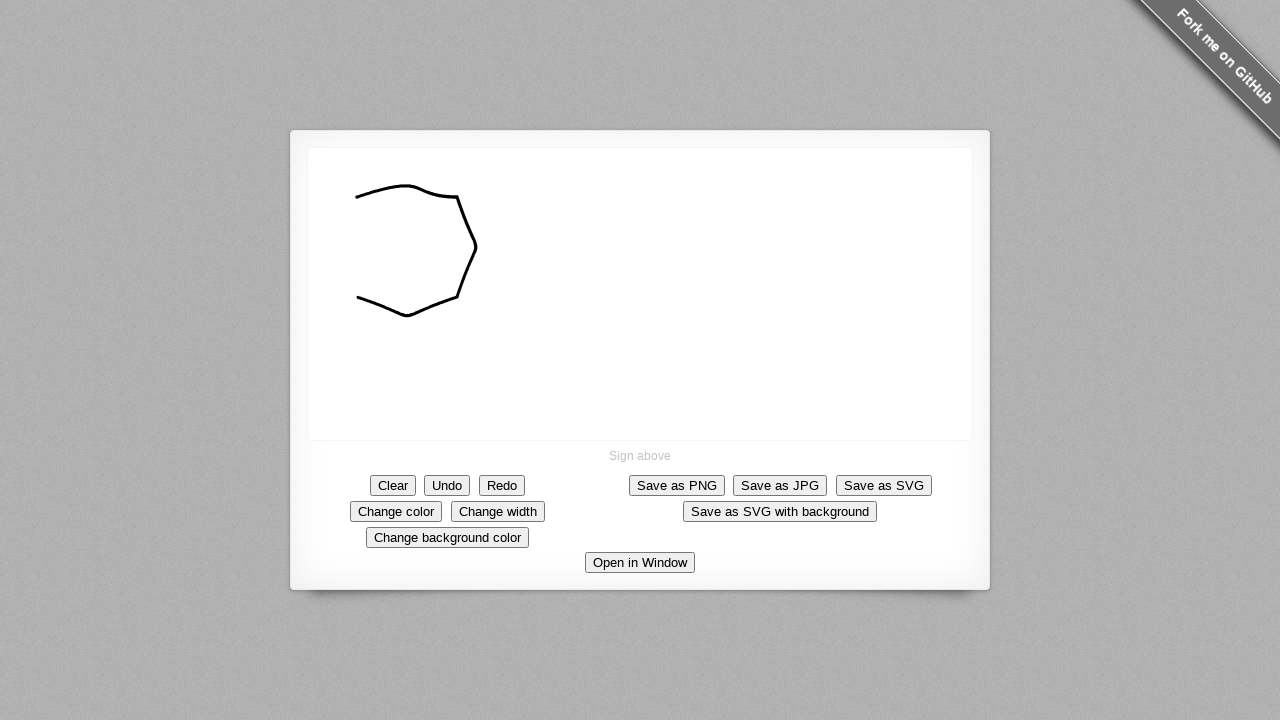

Waited 2 seconds to view the drawn square
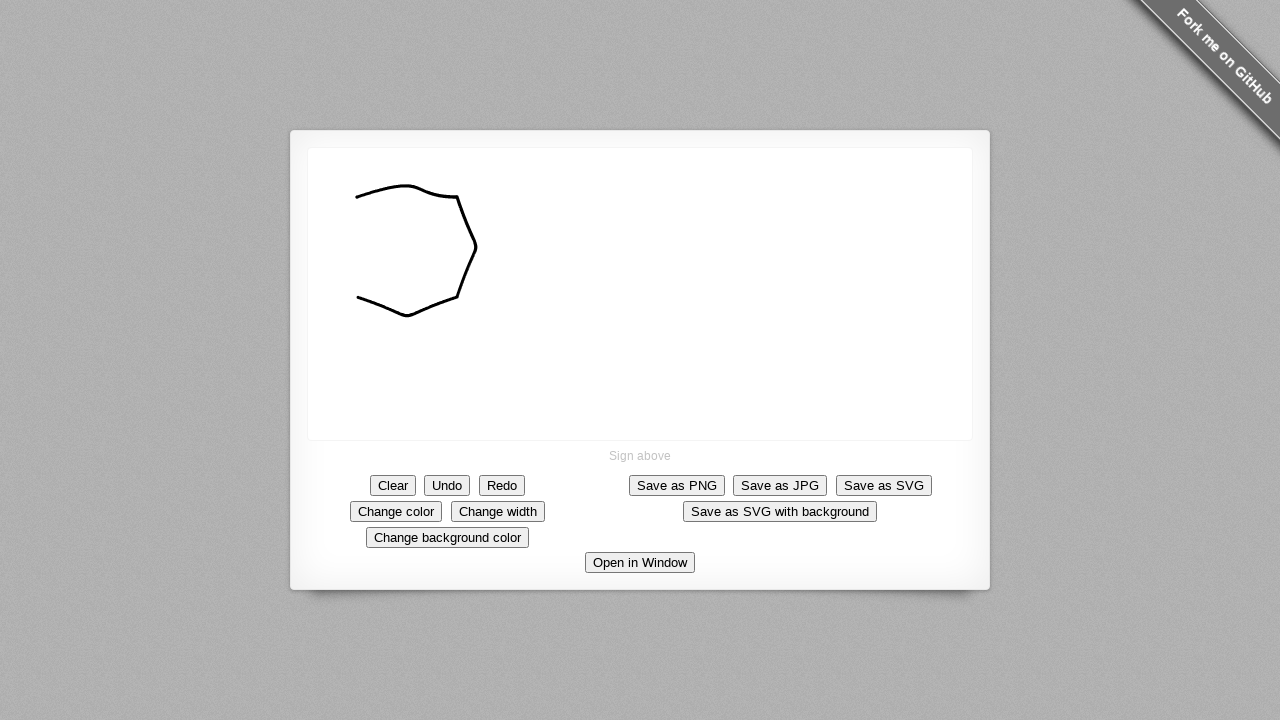

Clicked clear button to reset the signature pad at (393, 485) on button.button.clear
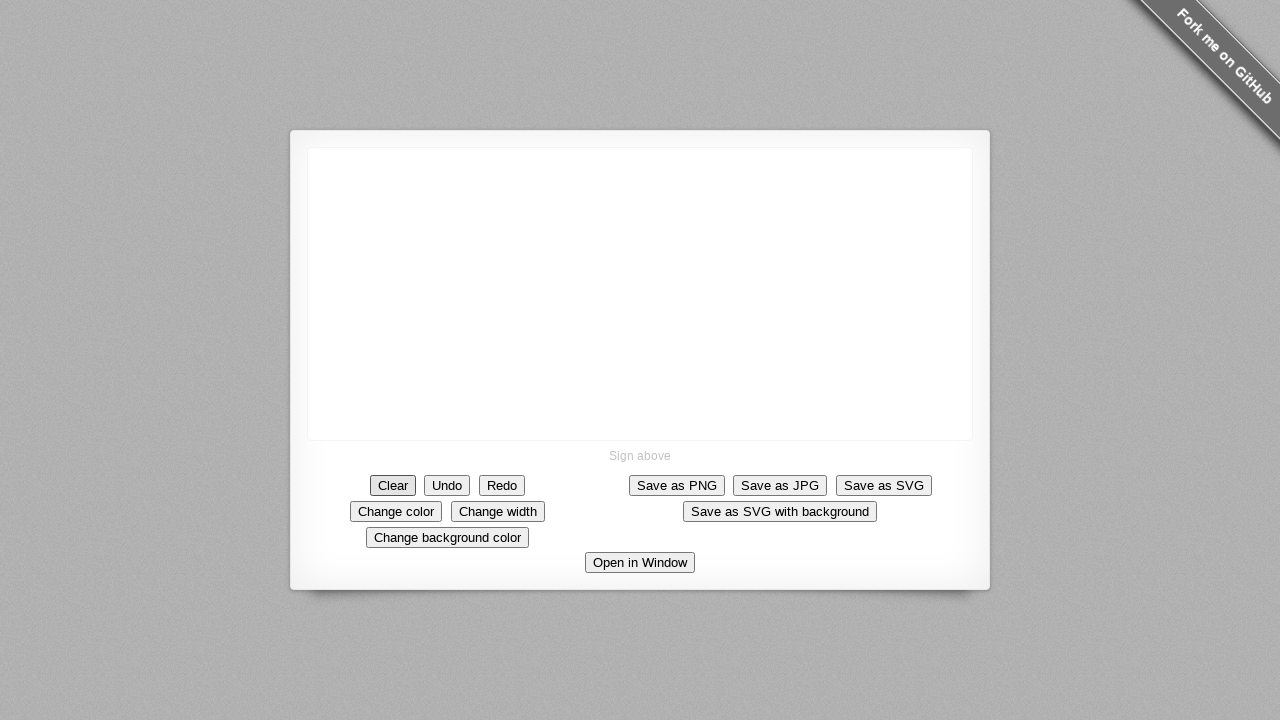

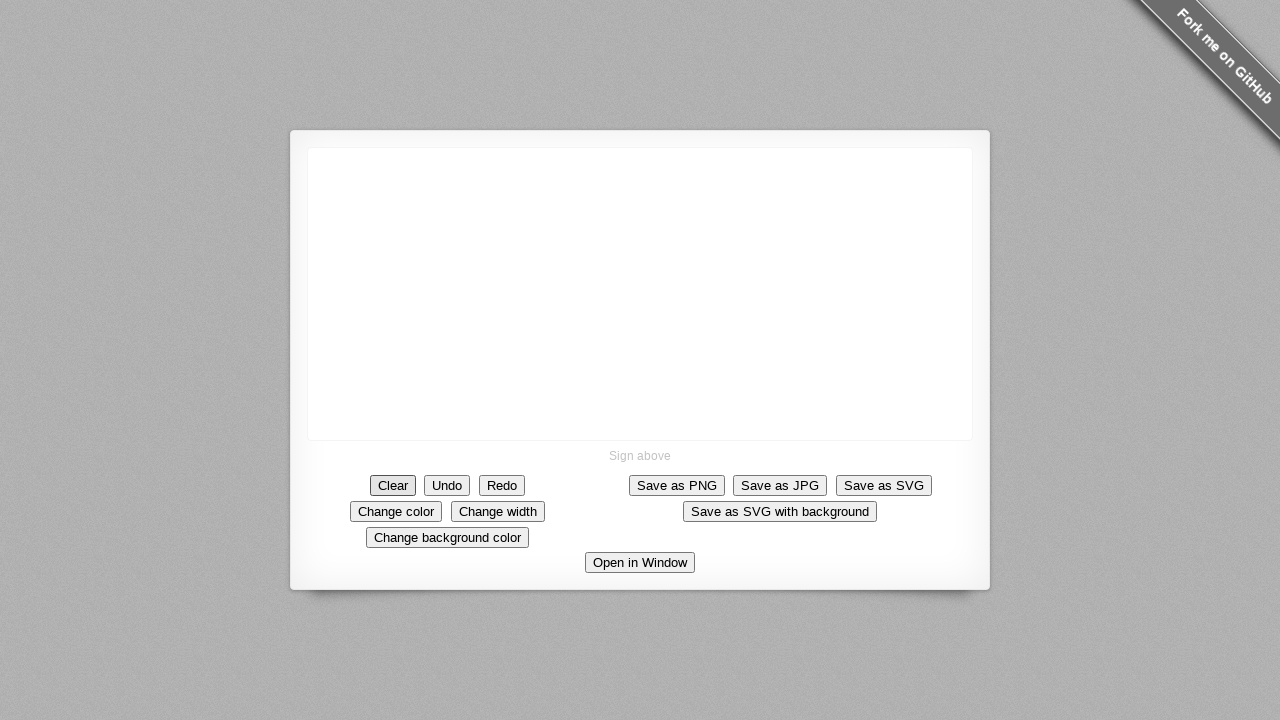